Tests the Python.org search functionality by searching for "pycon" and verifying results are found

Starting URL: http://www.python.org

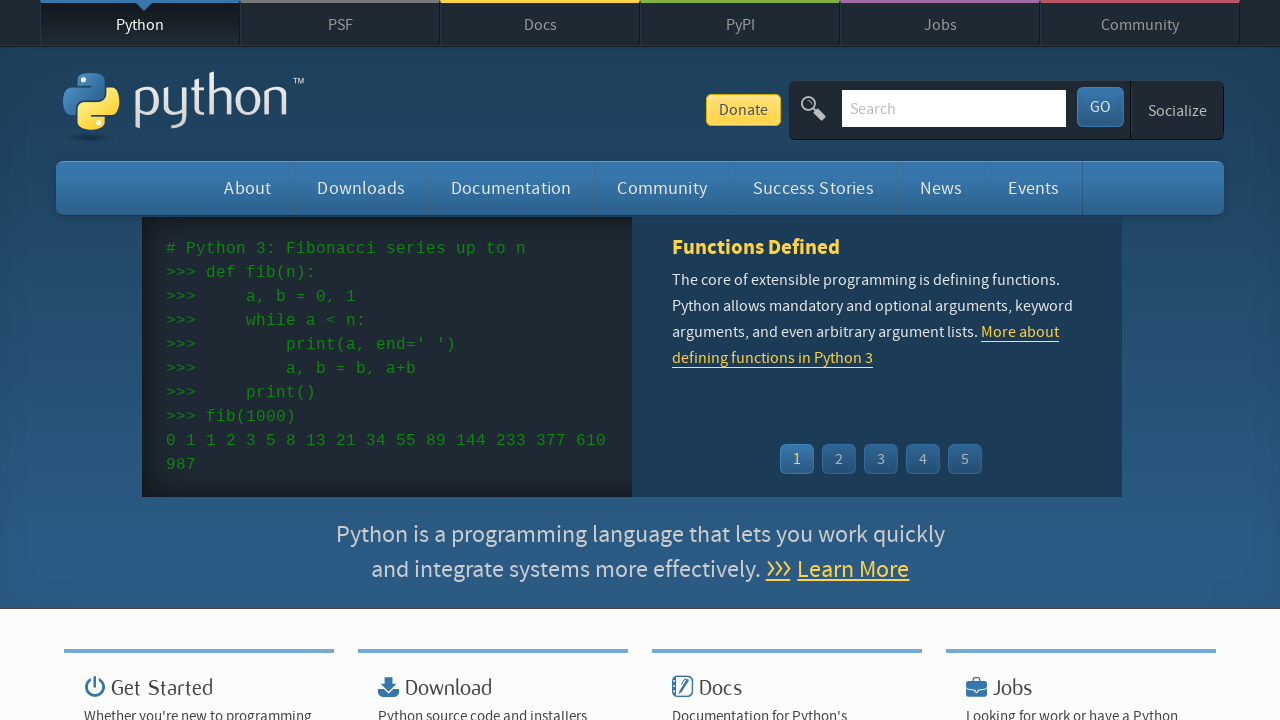

Located and cleared search input field on input[name='q']
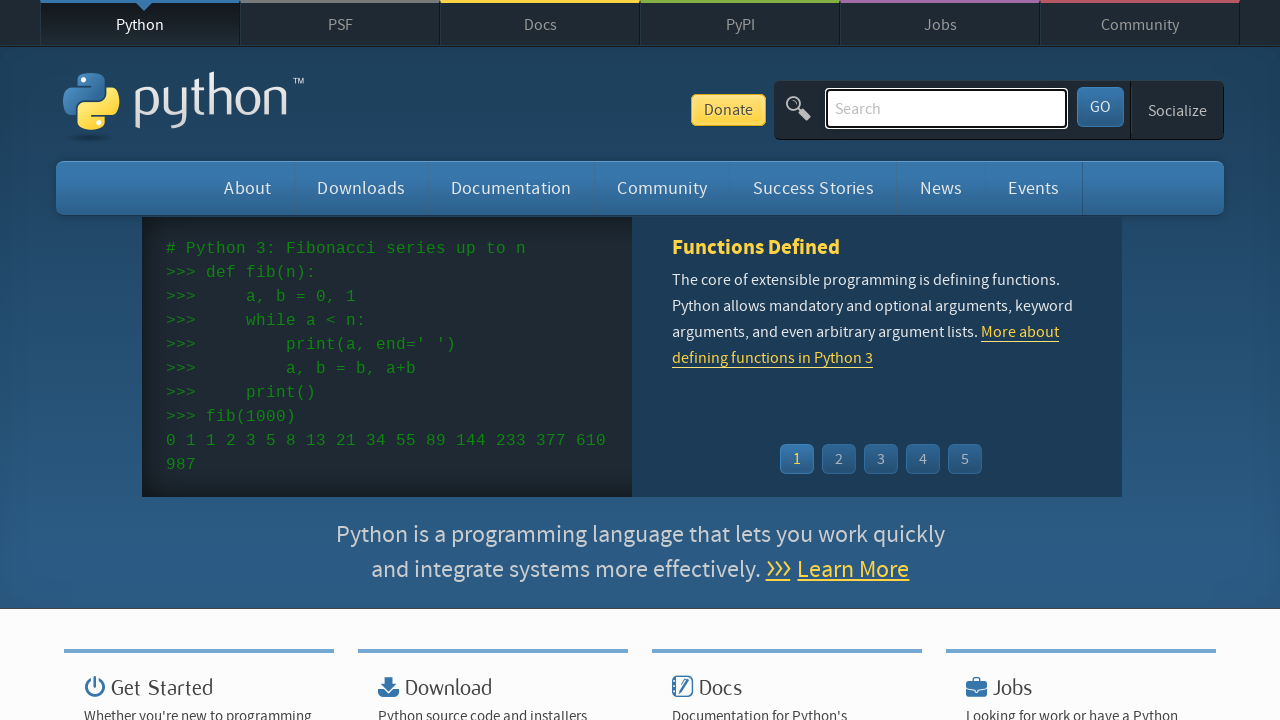

Filled search field with 'pycon' on input[name='q']
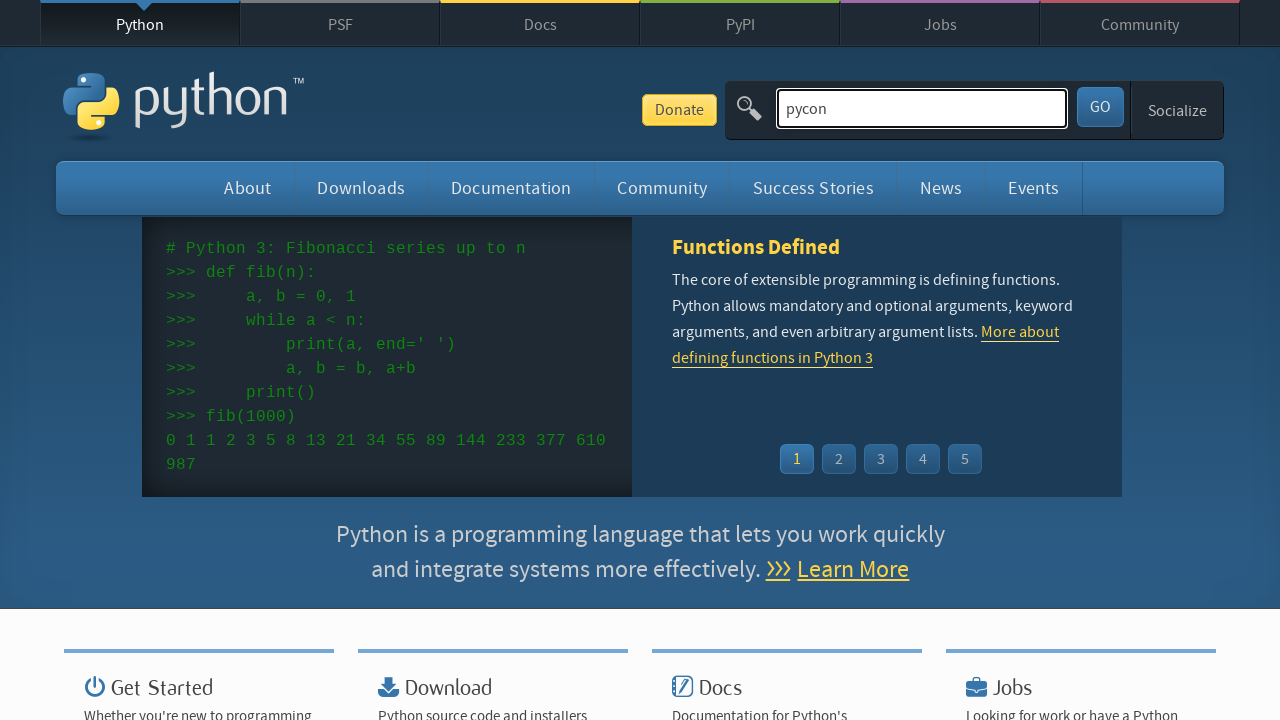

Submitted search by pressing Enter on input[name='q']
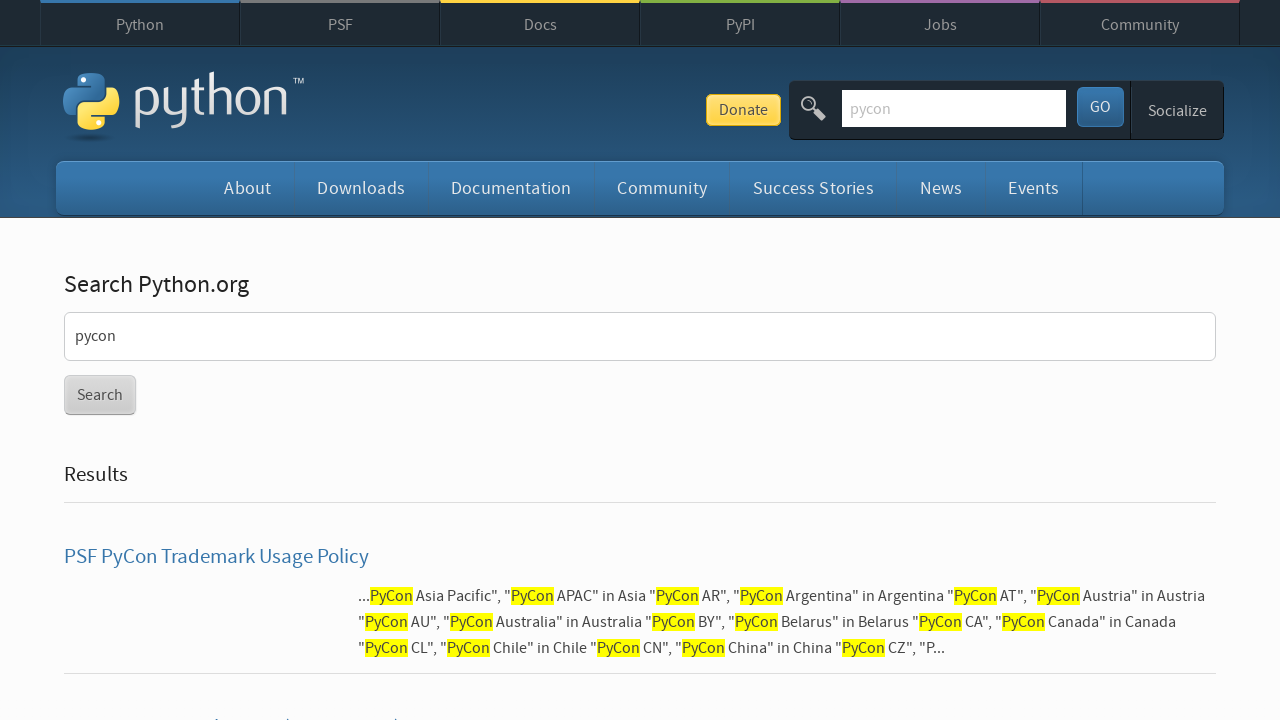

Waited for page to load (networkidle)
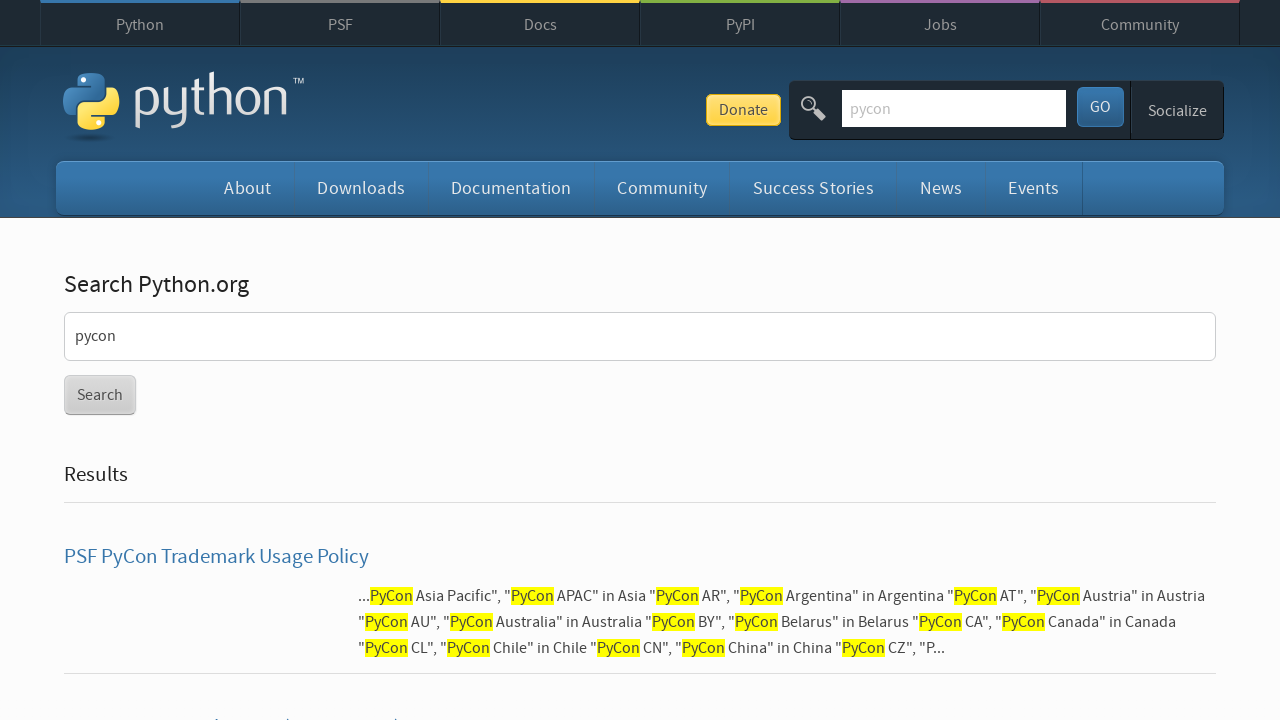

Verified search results were found for 'pycon'
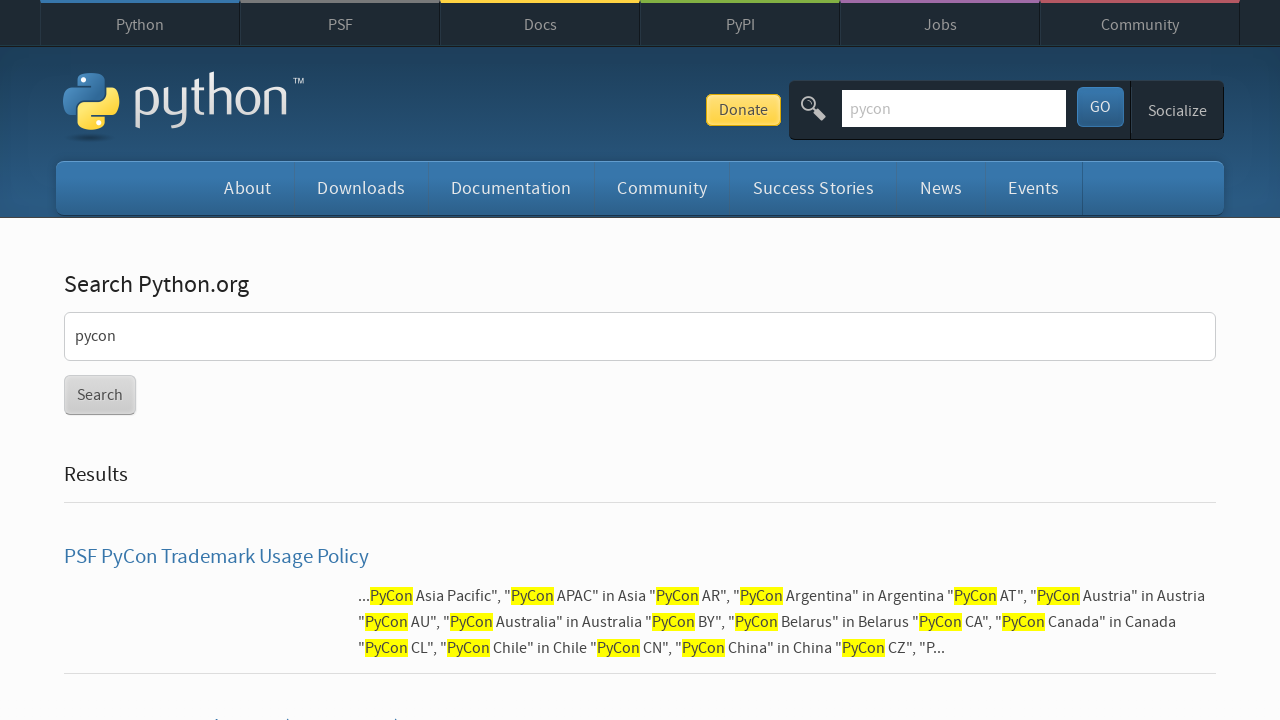

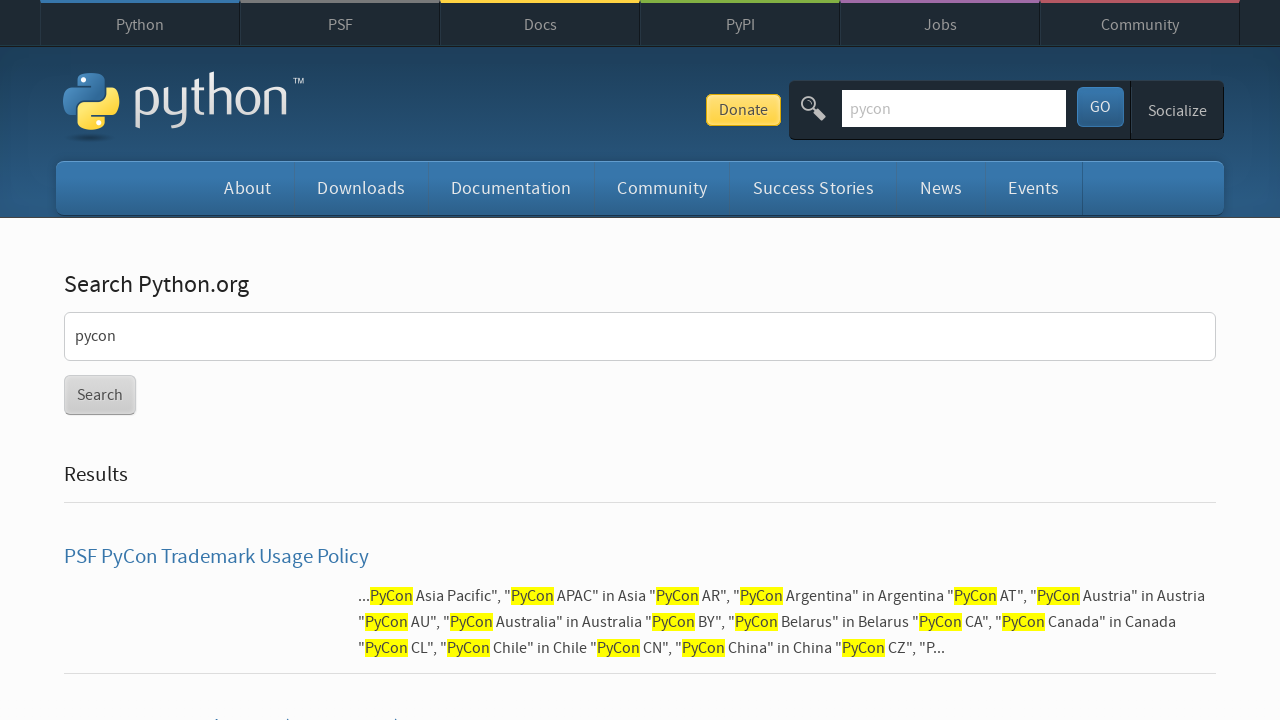